Tests context menu functionality by performing a right-click action on a specific element

Starting URL: https://www.leafground.com/menu.xhtml

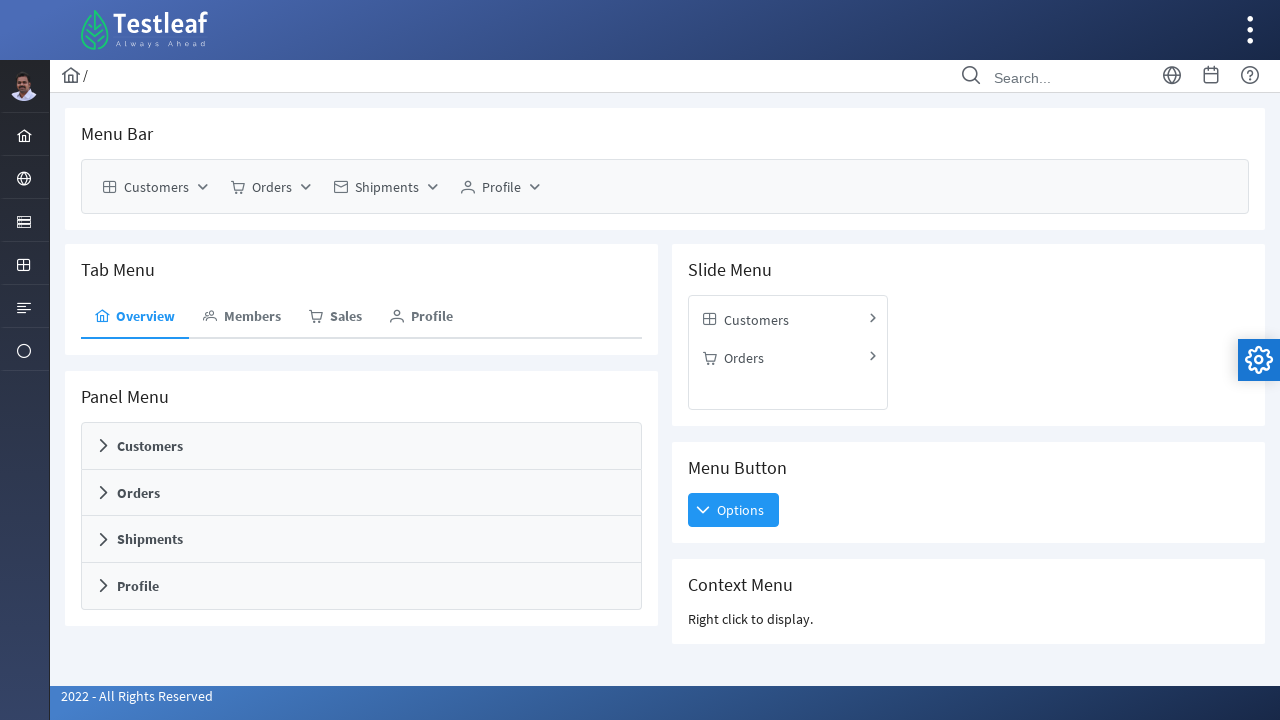

Located context menu header element
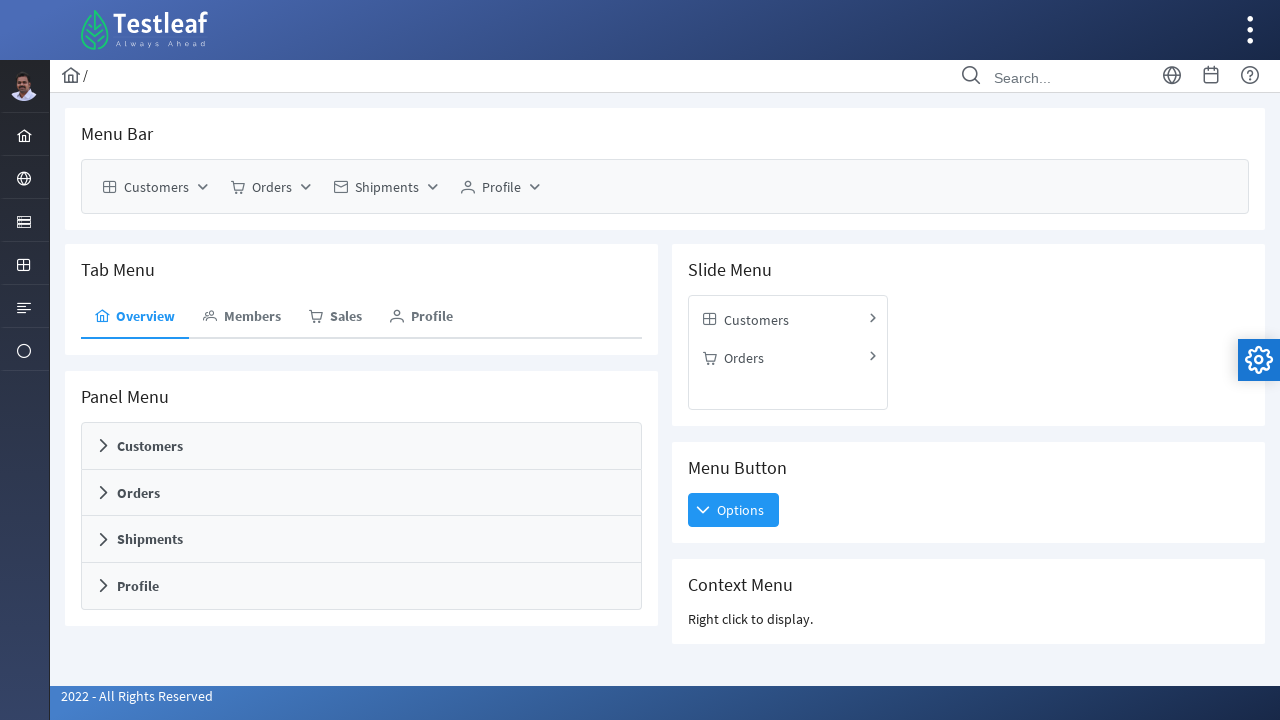

Right-clicked on context menu header element to open context menu at (968, 585) on xpath=//h5[text()='Context Menu']
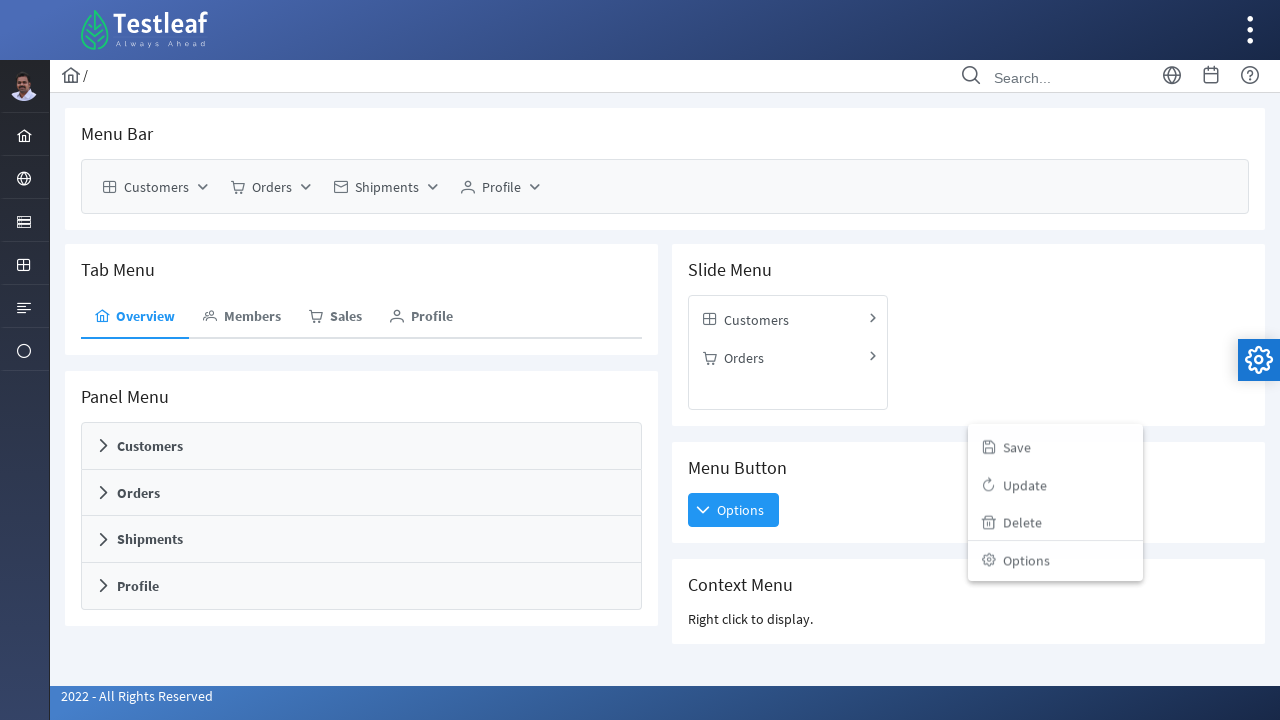

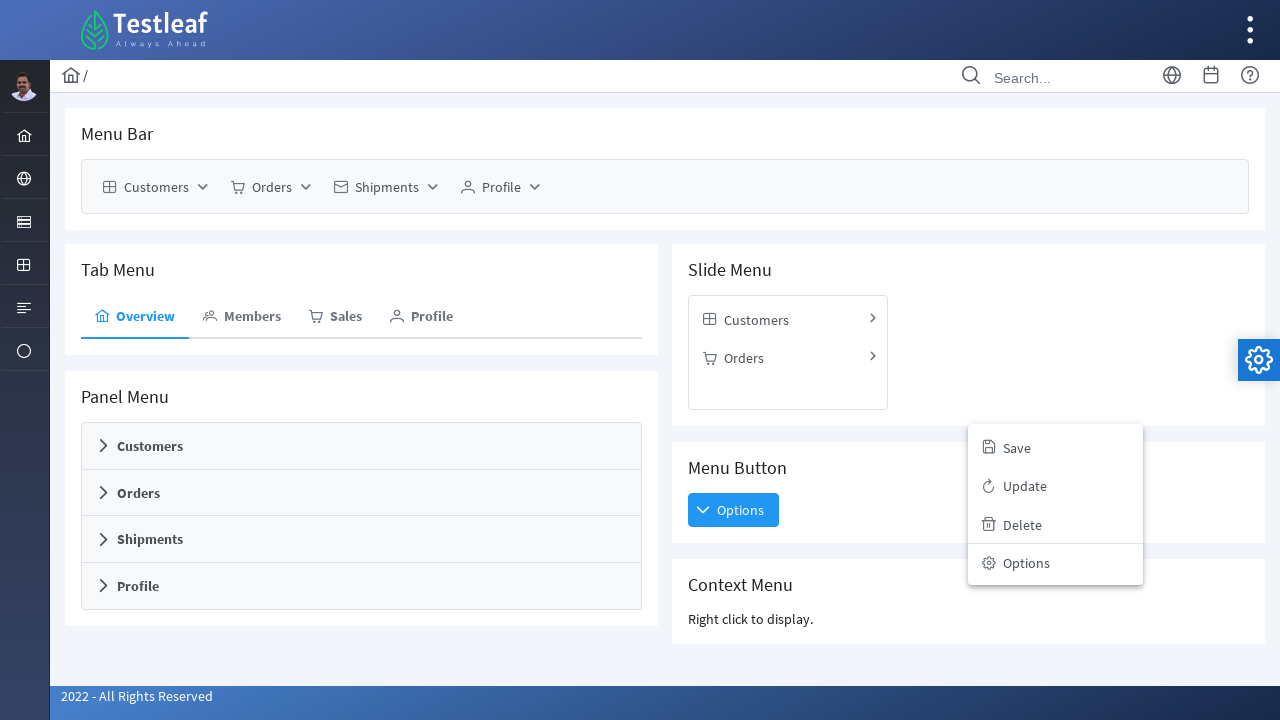